Verifies that the company branding logo is displayed on the login page

Starting URL: https://opensource-demo.orangehrmlive.com/web/index.php/auth/login

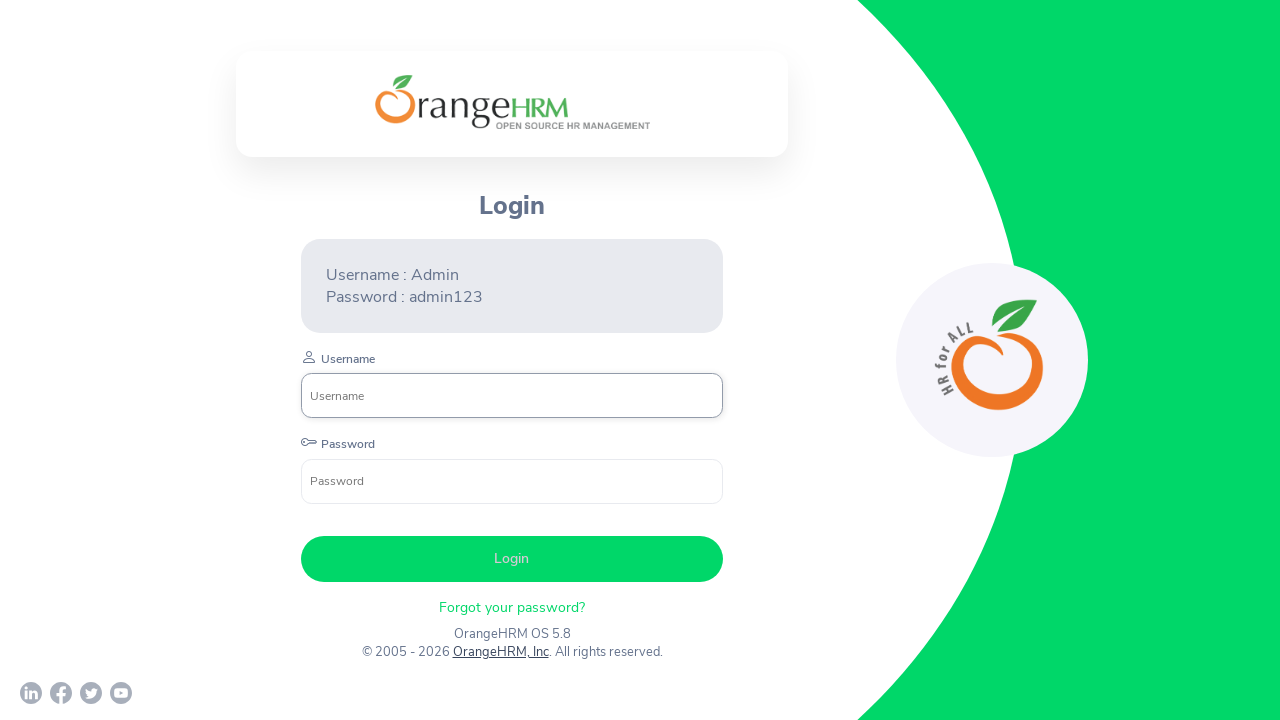

Navigated to OrangeHRM login page
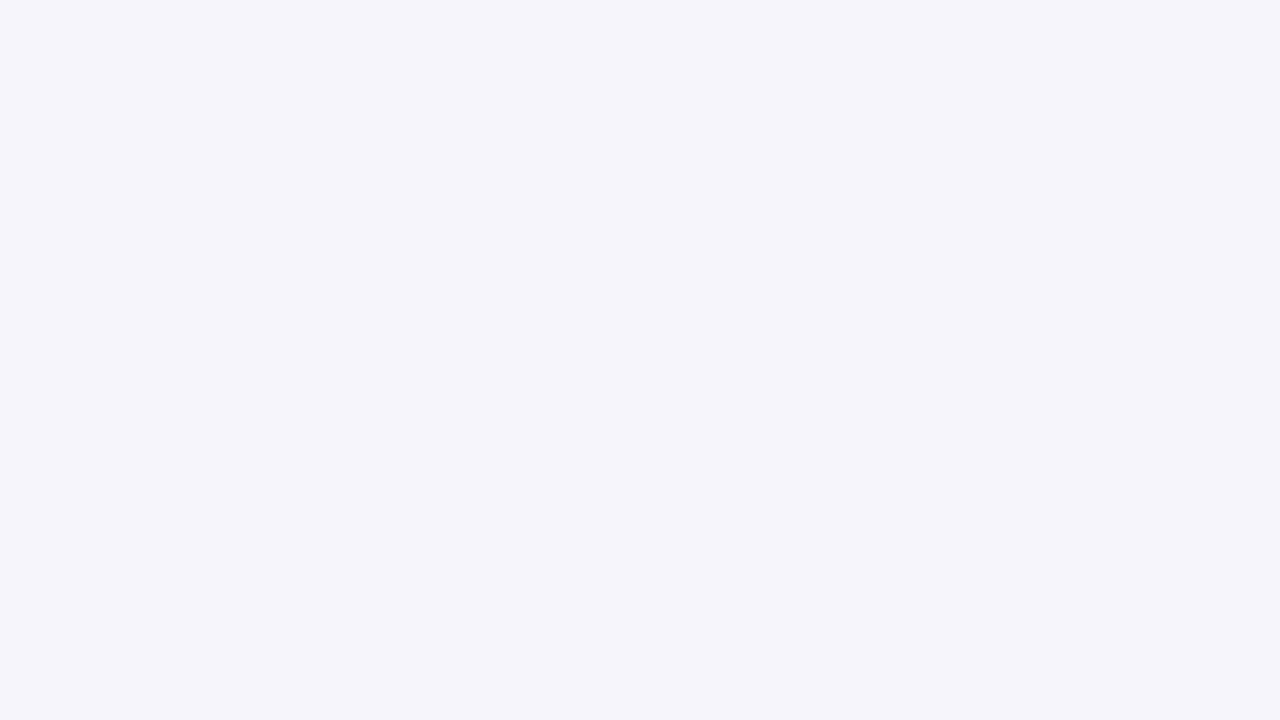

Company branding logo element loaded on login page
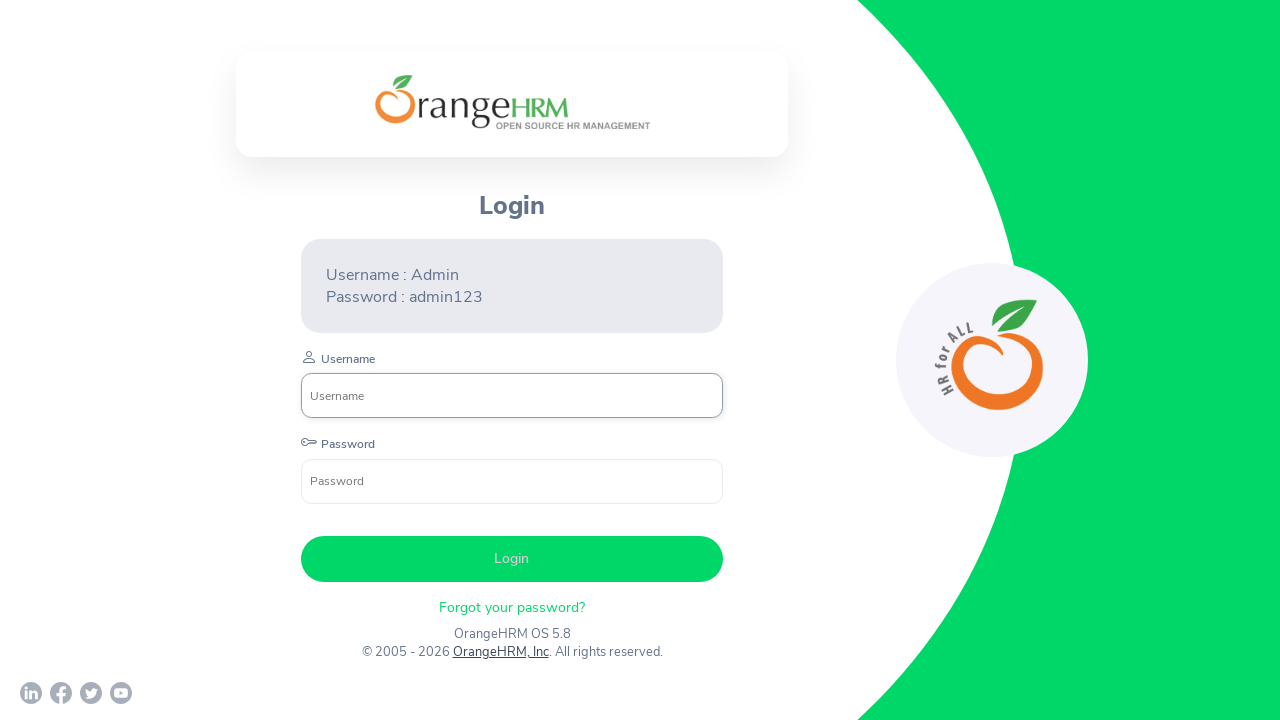

Verified company branding logo is visible
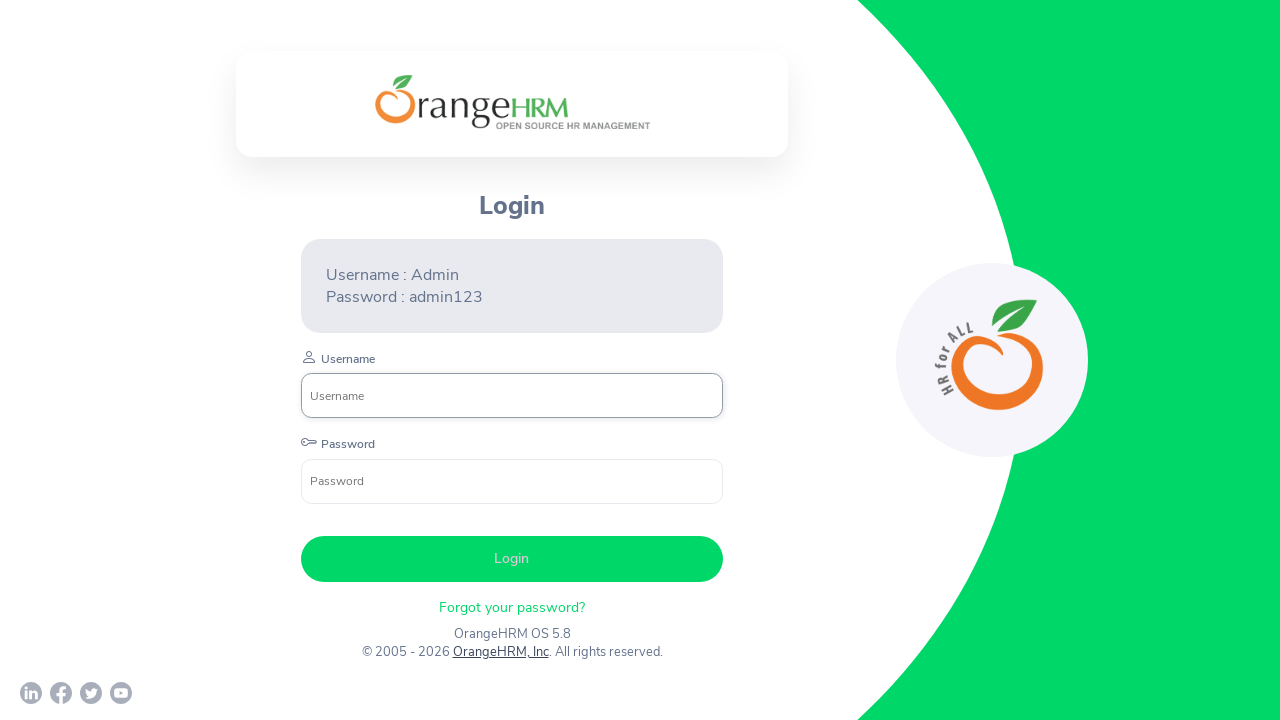

Printed logo visibility status
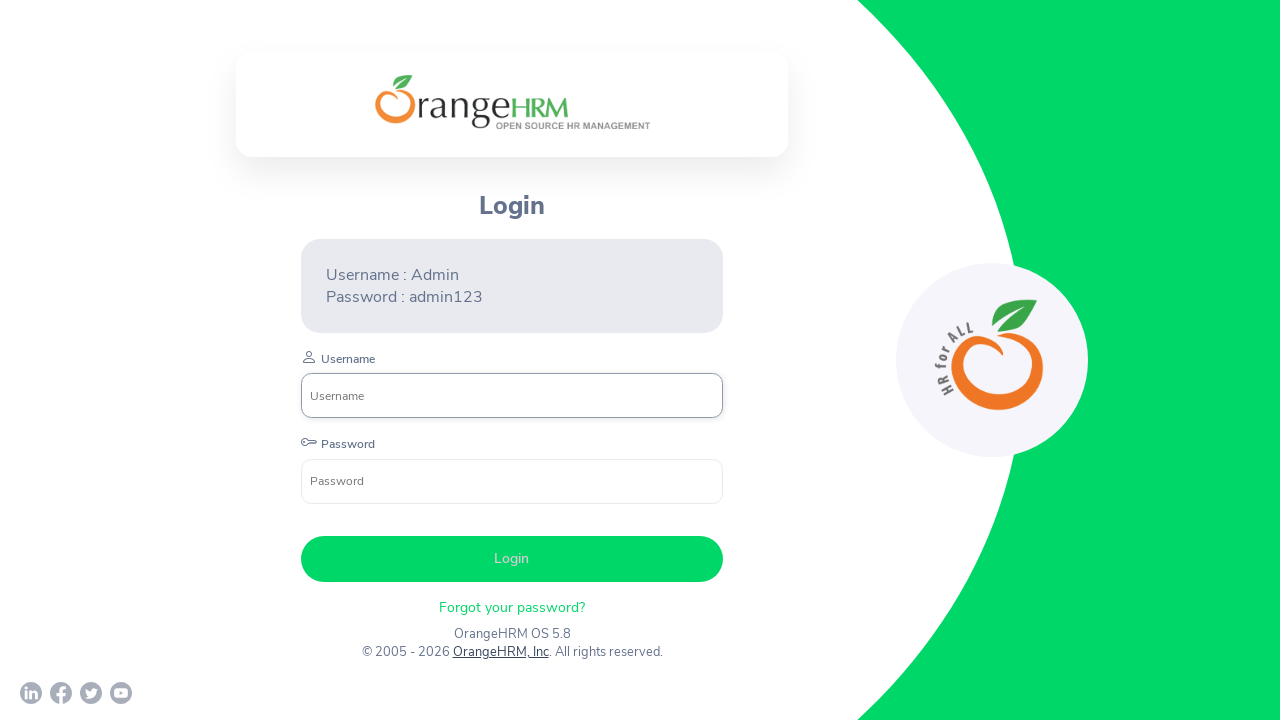

Test A completed successfully
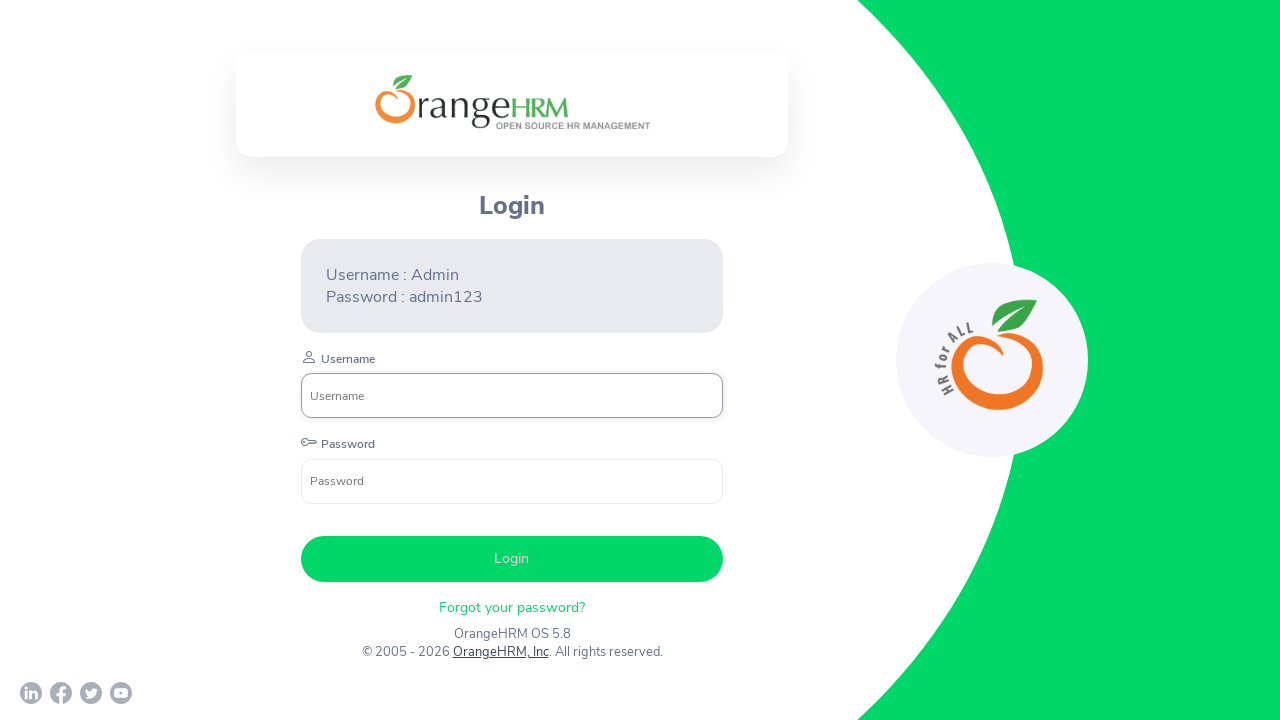

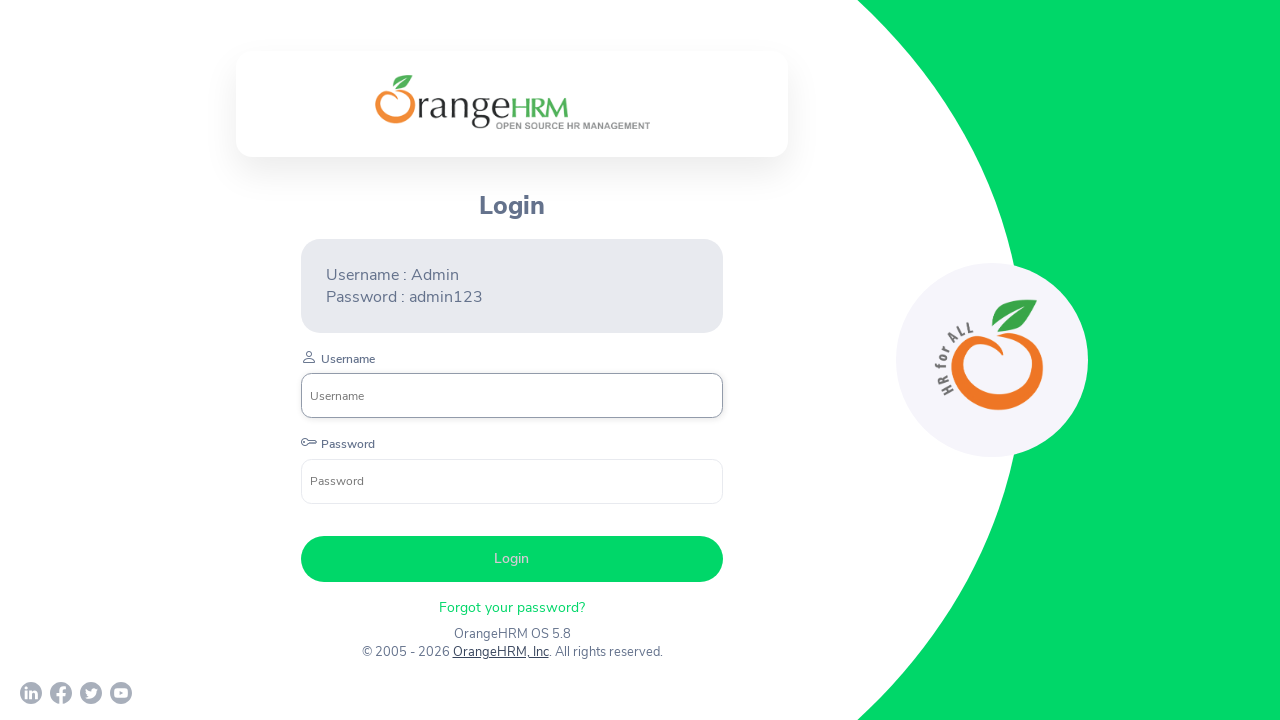